Tests navigation to the forgot password page by clicking on the forgot password link on the login page.

Starting URL: https://opensource-demo.orangehrmlive.com/

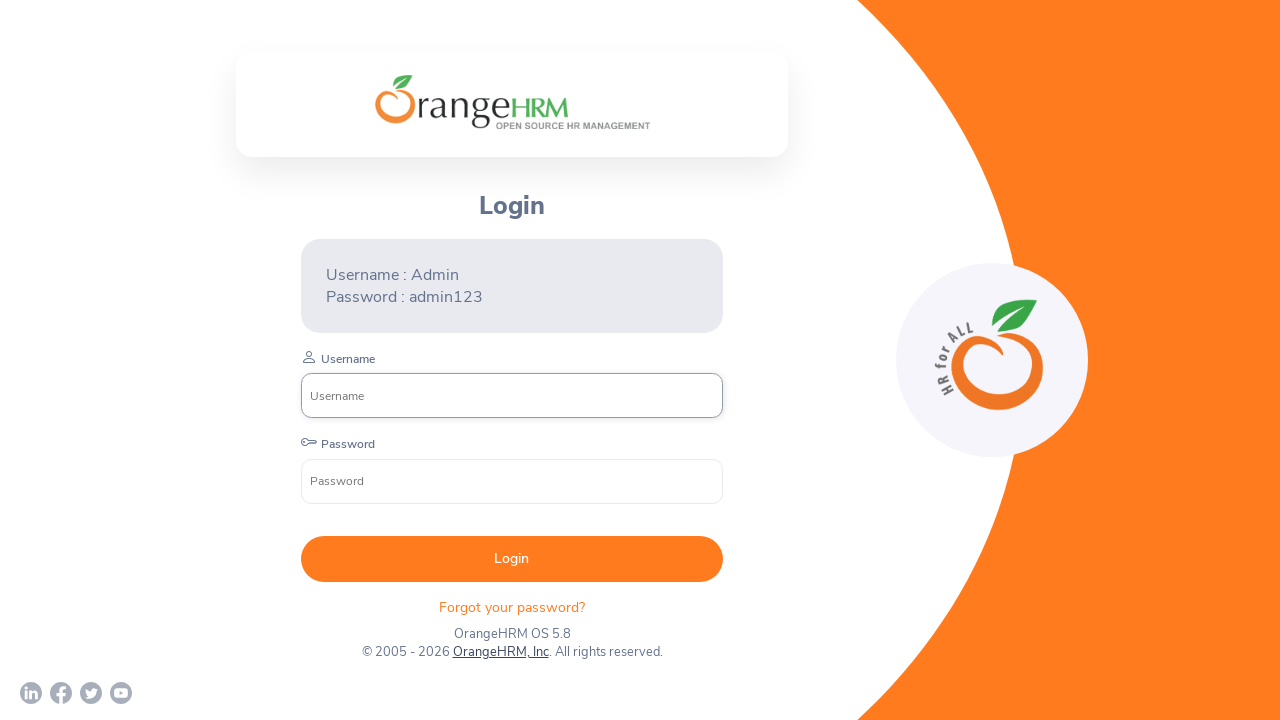

Login page loaded and forgot password link is visible
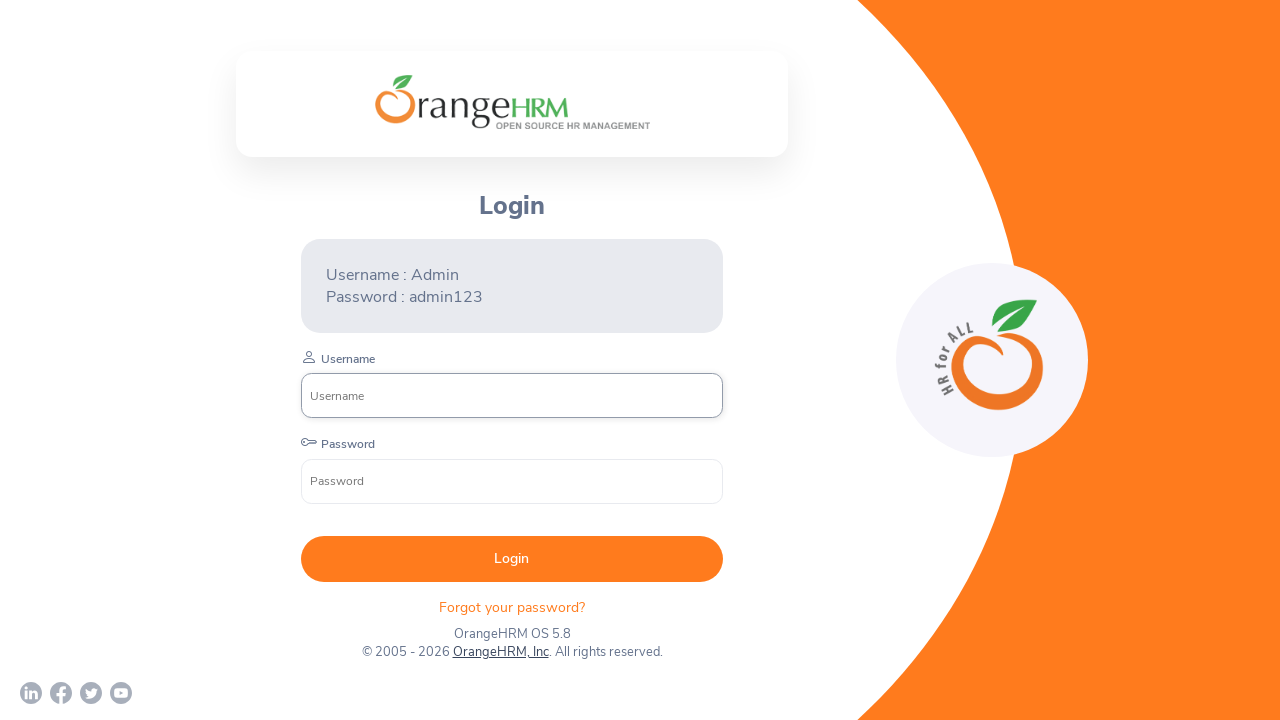

Clicked on forgot password link to navigate to forgot password page at (512, 607) on xpath=//p[@class='oxd-text oxd-text--p orangehrm-login-forgot-header']/parent::d
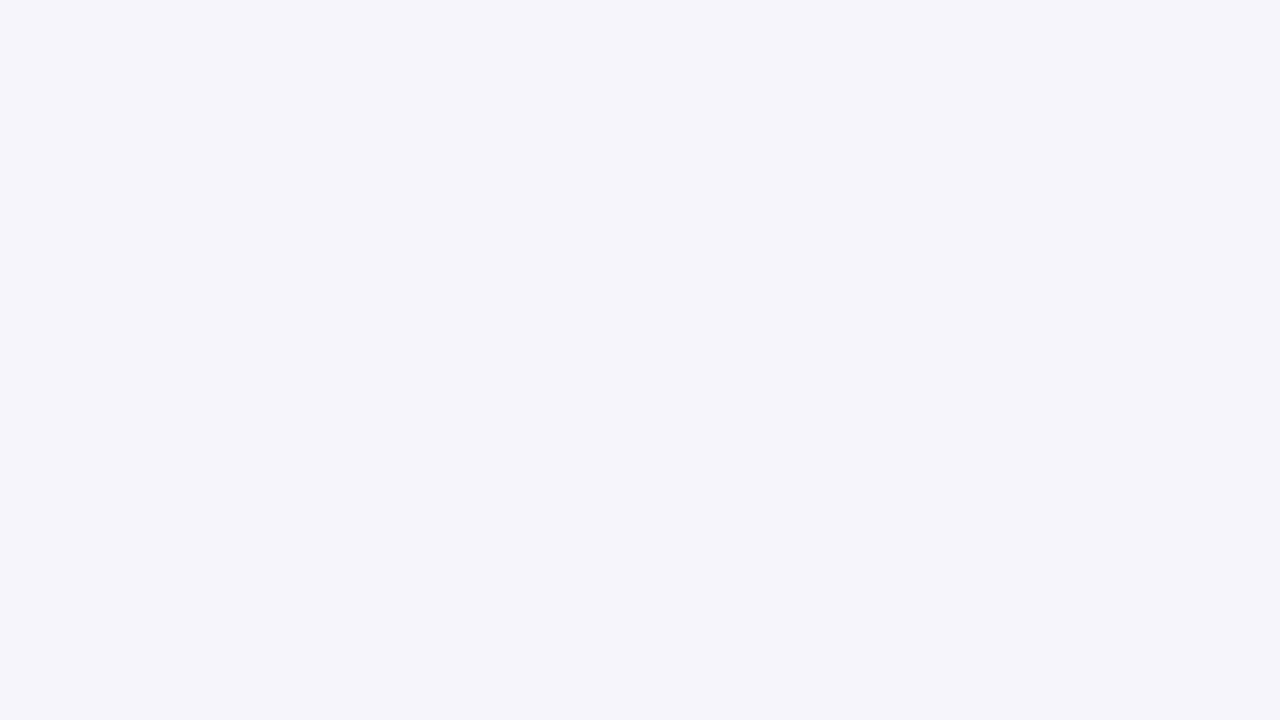

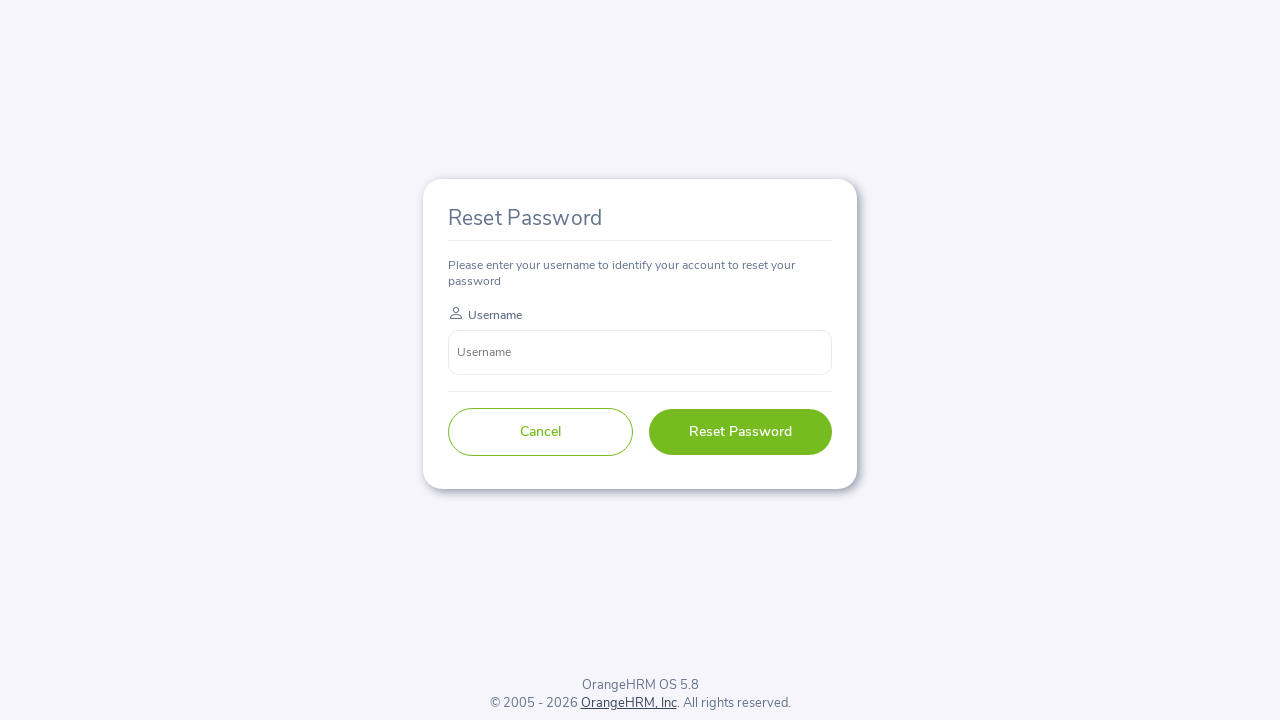